Tests click and hold functionality by drawing a circle pattern on a canvas element

Starting URL: https://bonigarcia.dev/selenium-webdriver-java/draw-in-canvas.html

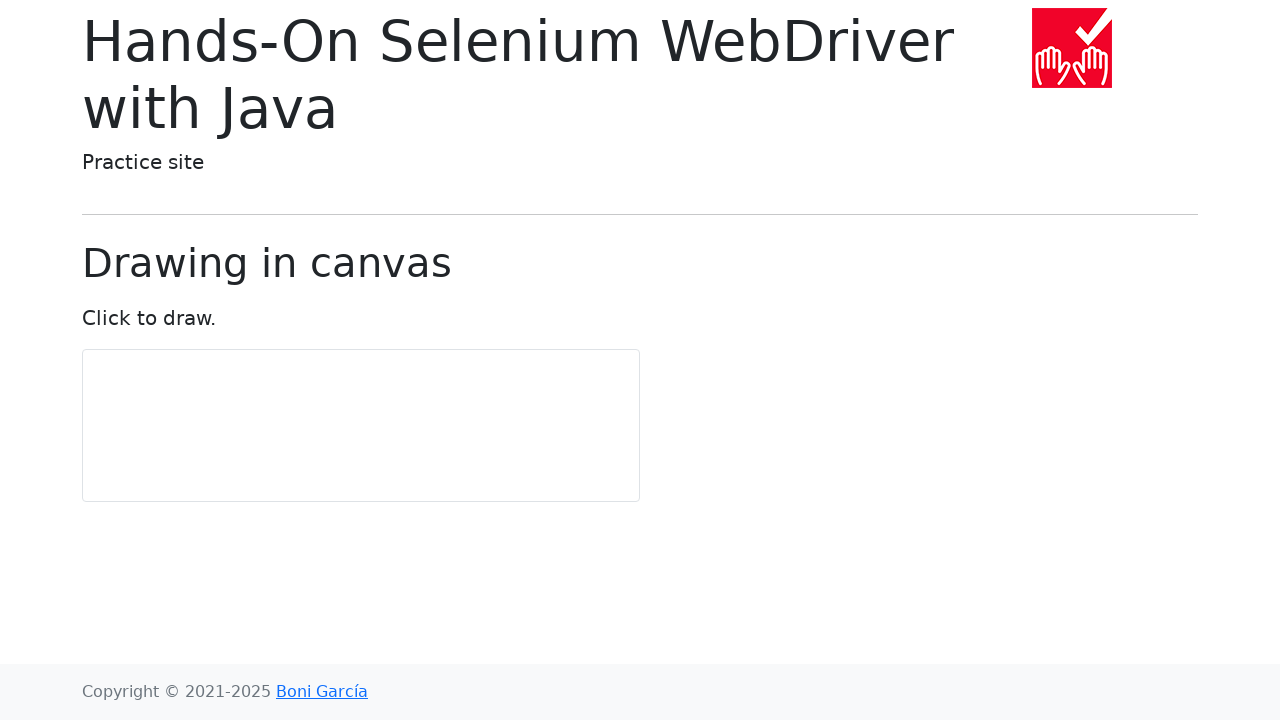

Canvas element loaded and located
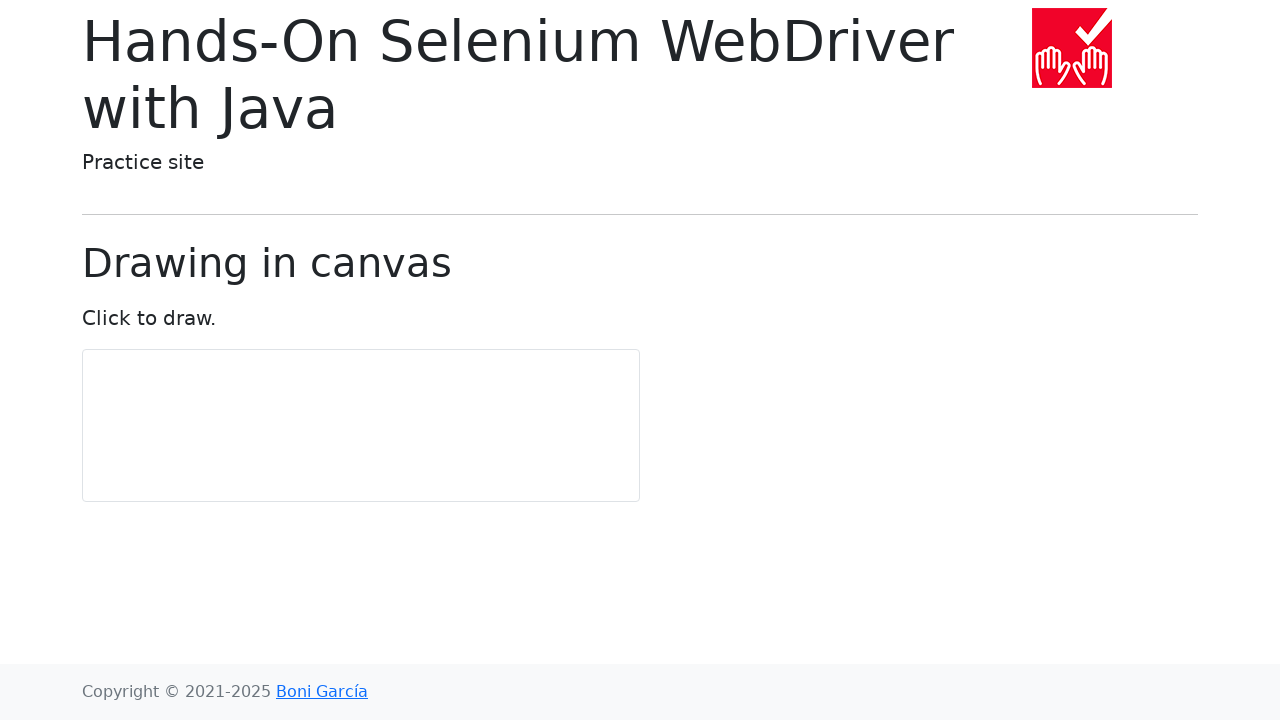

Retrieved canvas bounding box to calculate center position
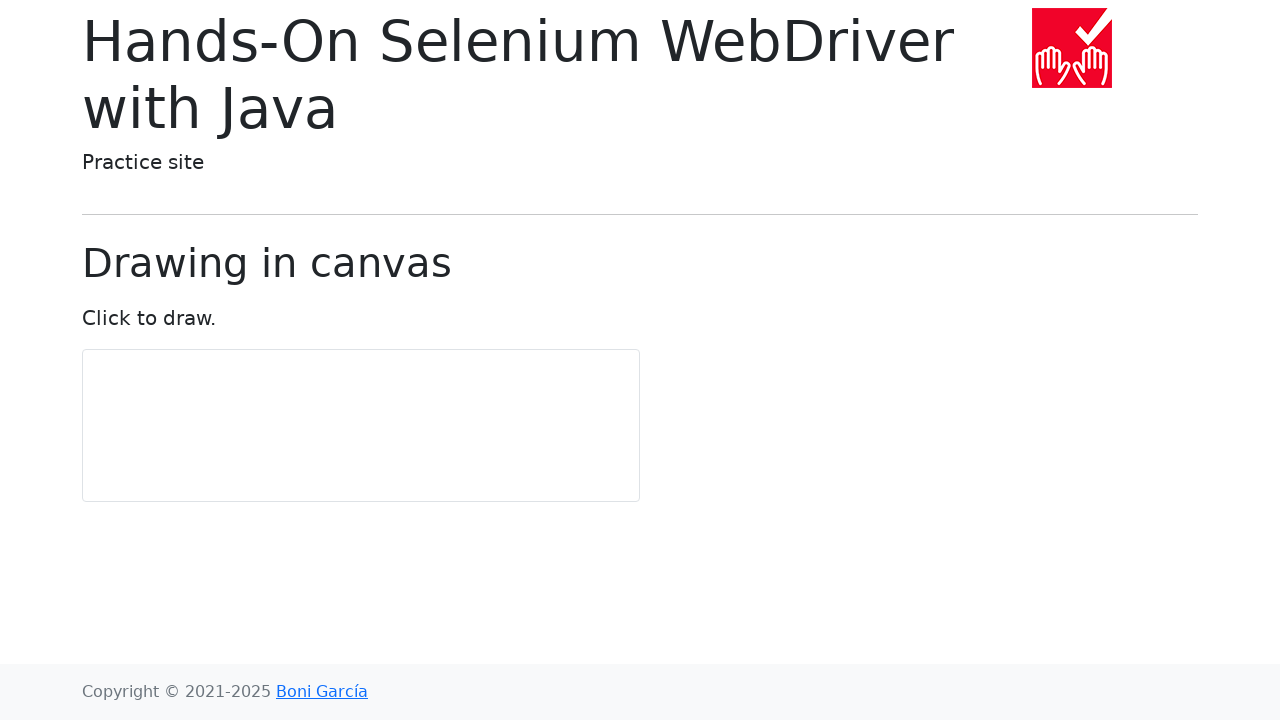

Moved mouse to canvas center position at (361, 426)
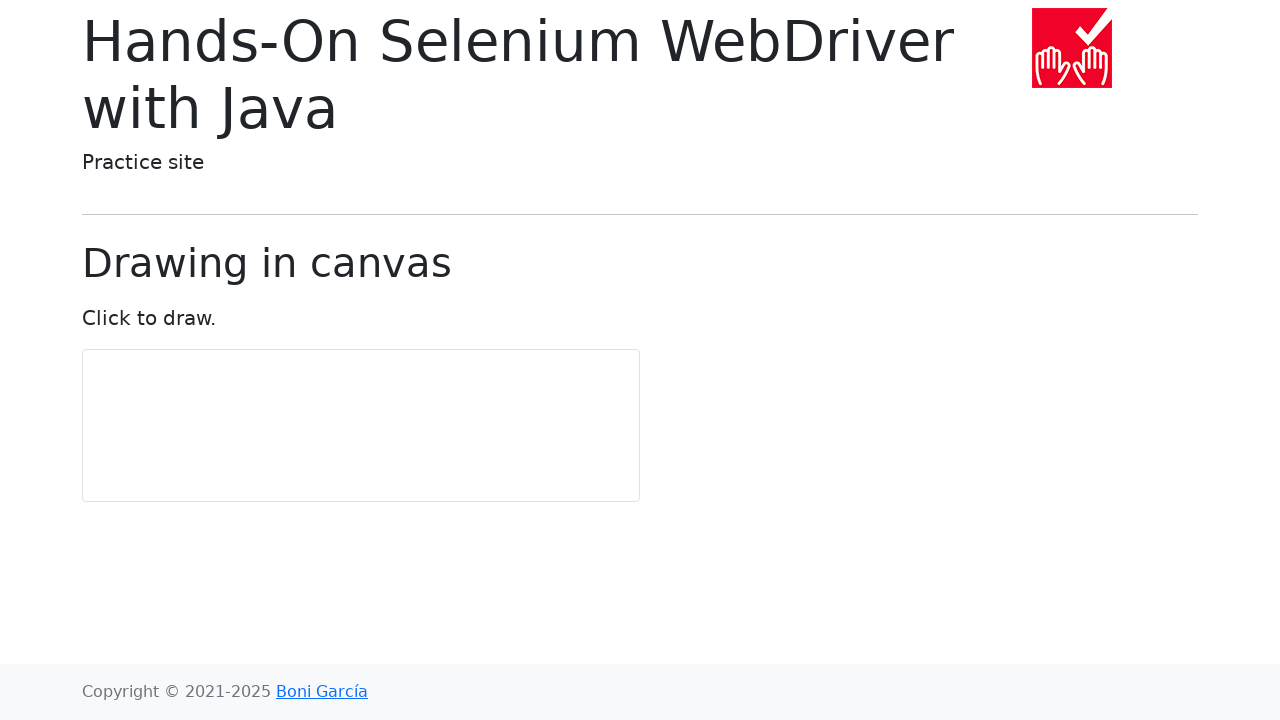

Pressed and held mouse button down to start drawing at (361, 426)
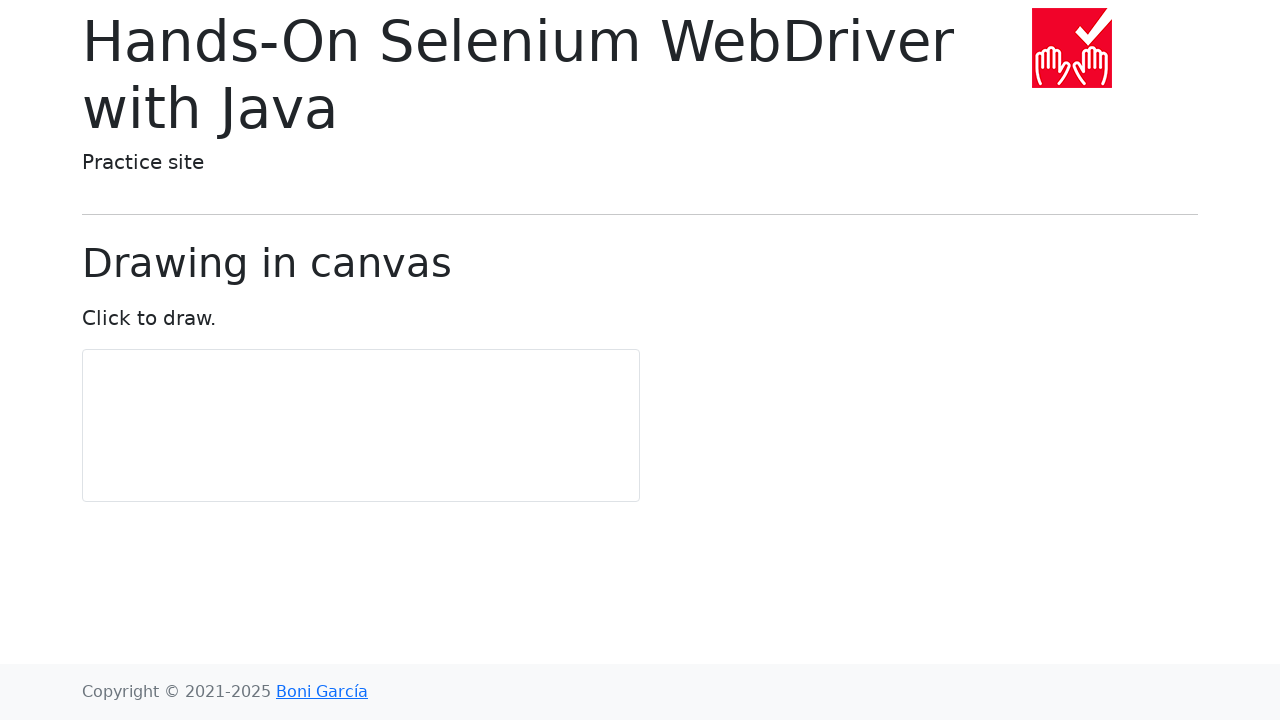

Drew circle pattern point 1 of 11 while holding mouse button at (361, 456)
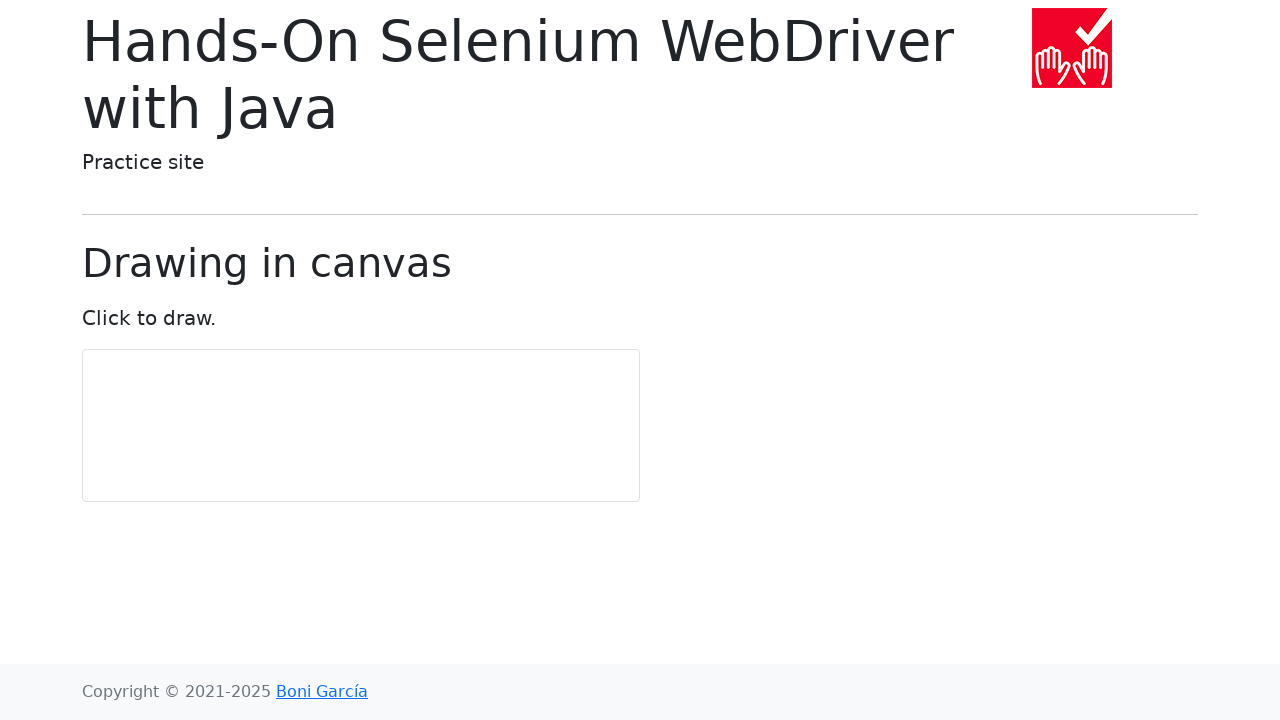

Drew circle pattern point 2 of 11 while holding mouse button at (379, 480)
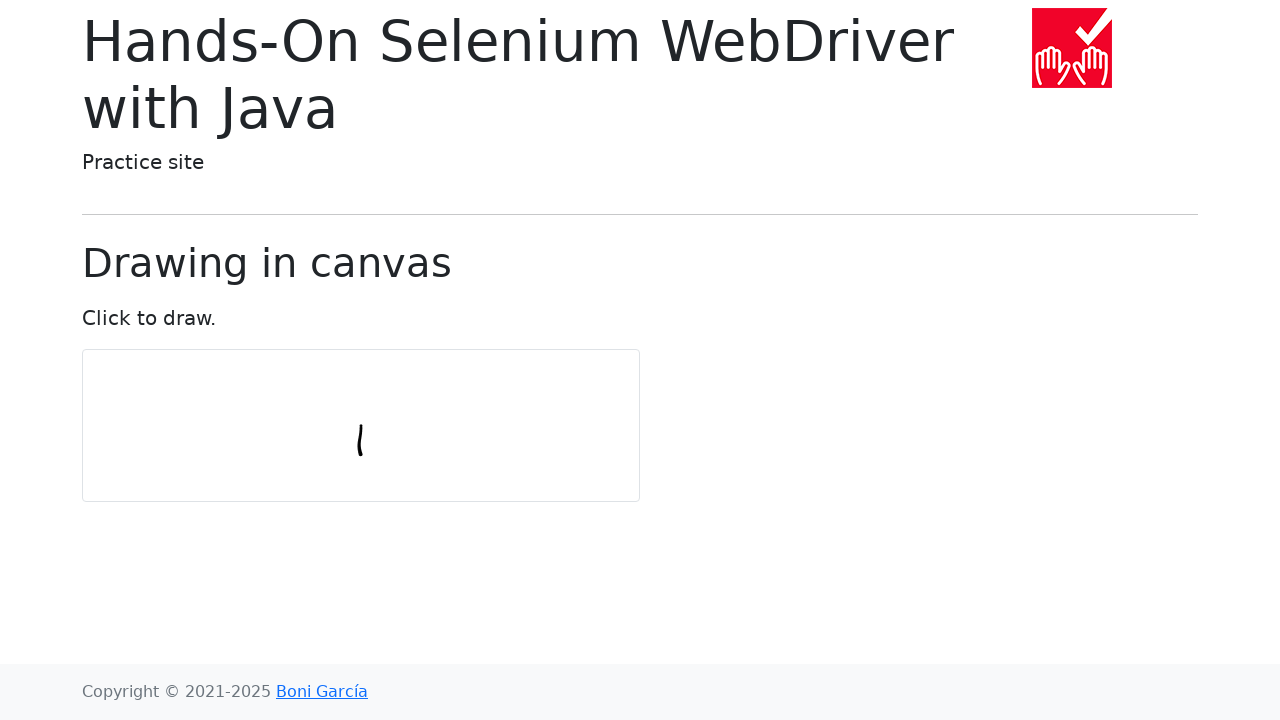

Drew circle pattern point 3 of 11 while holding mouse button at (407, 489)
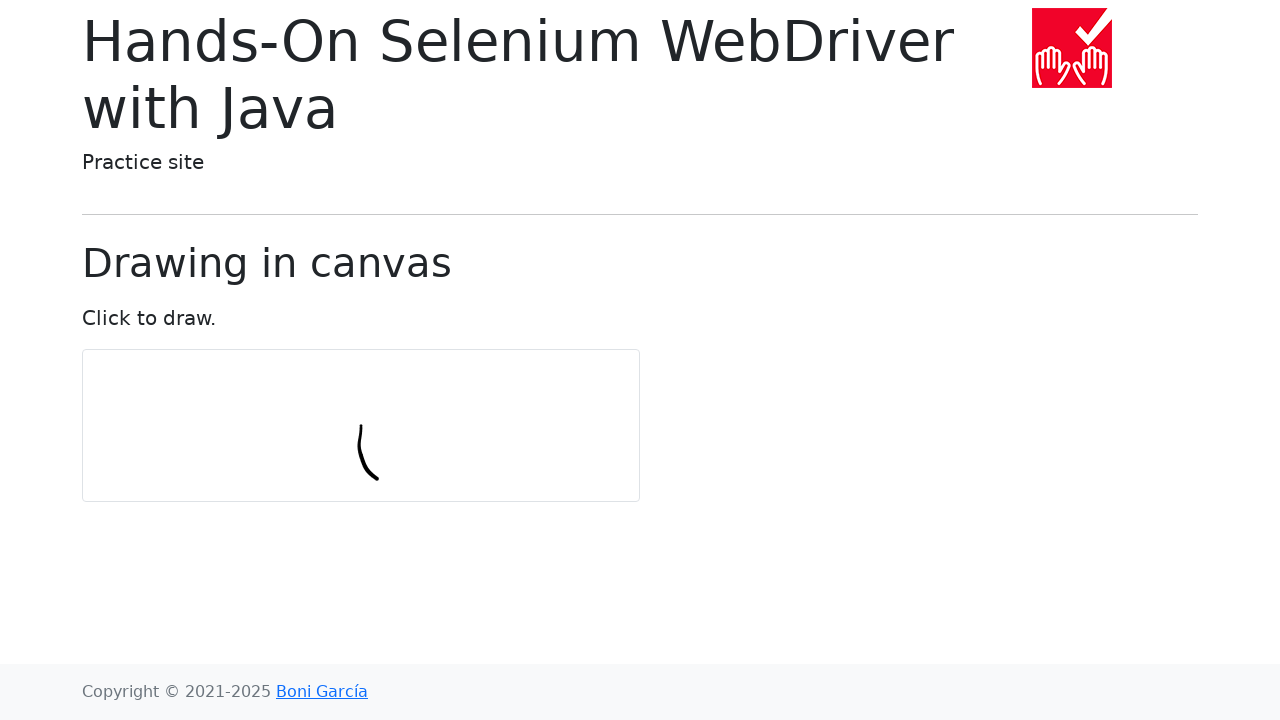

Drew circle pattern point 4 of 11 while holding mouse button at (436, 480)
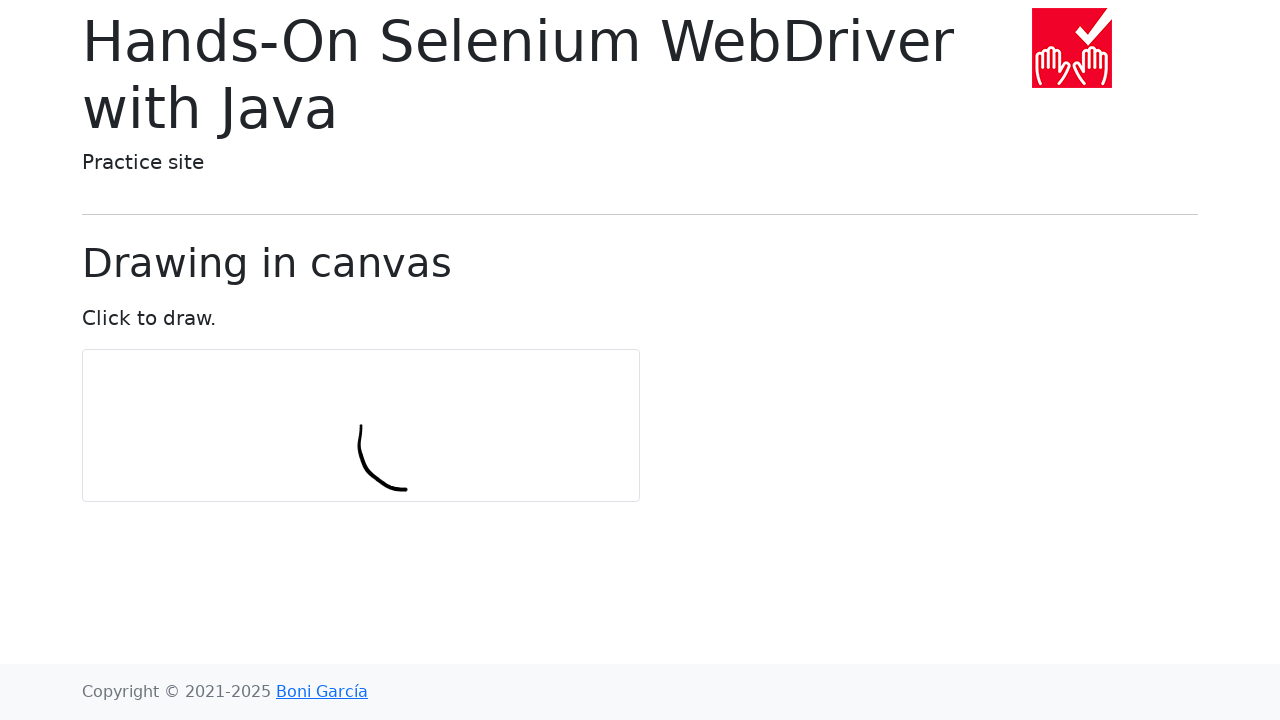

Drew circle pattern point 5 of 11 while holding mouse button at (453, 456)
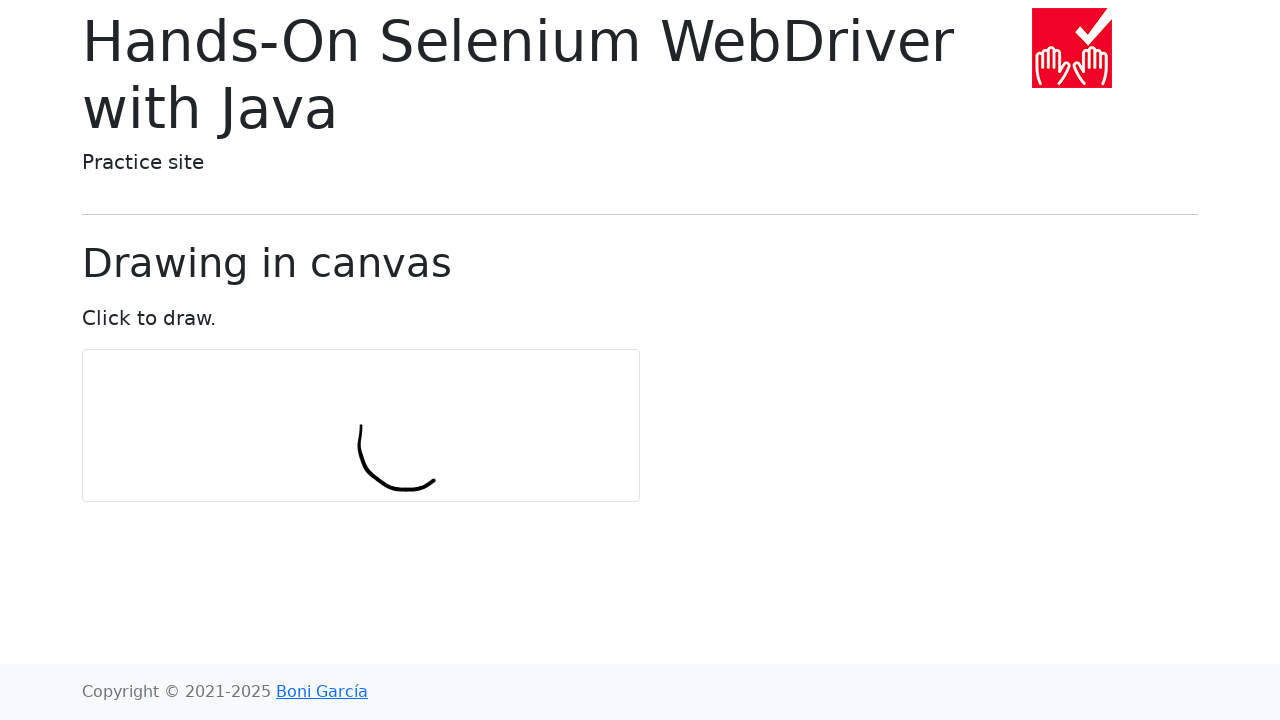

Drew circle pattern point 6 of 11 while holding mouse button at (453, 426)
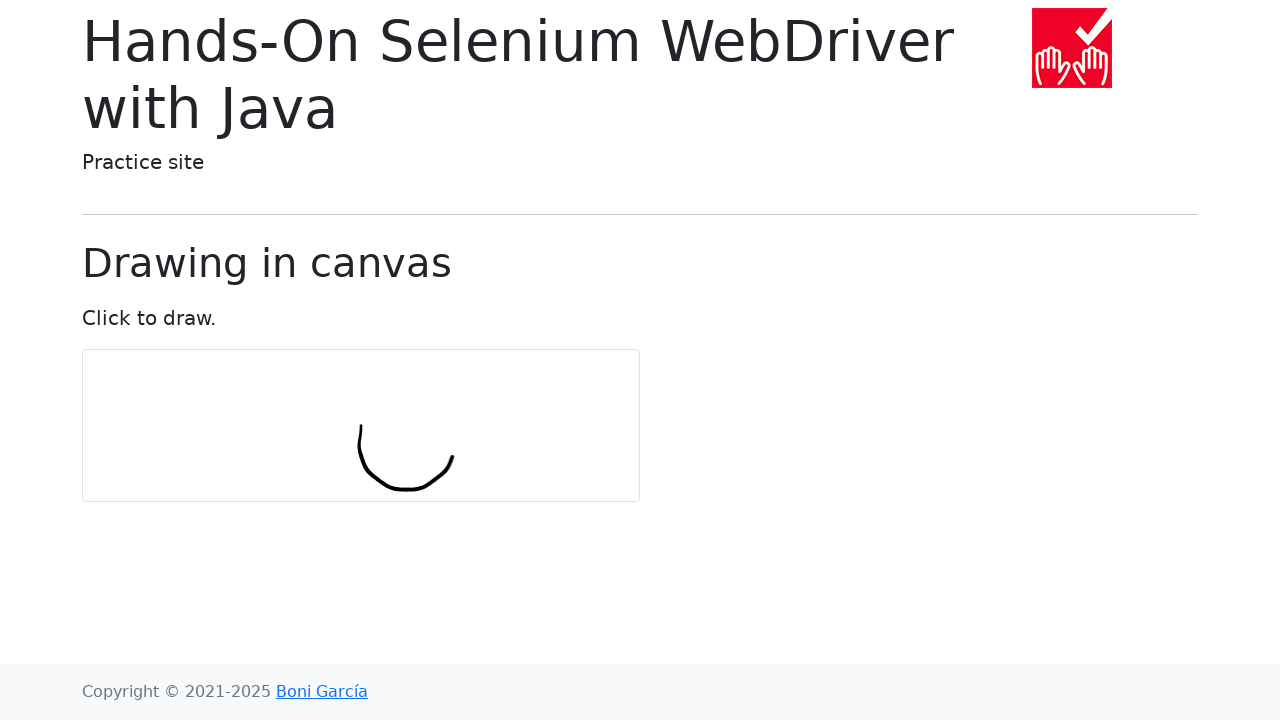

Drew circle pattern point 7 of 11 while holding mouse button at (436, 401)
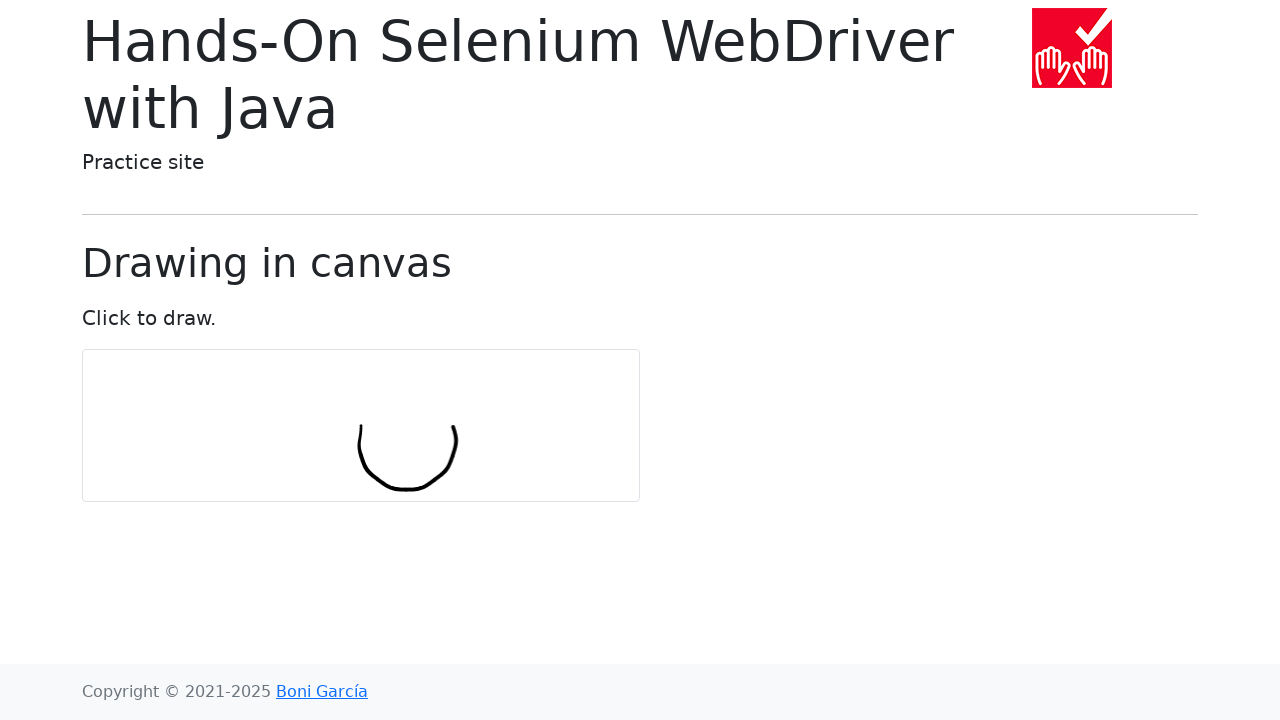

Drew circle pattern point 8 of 11 while holding mouse button at (407, 392)
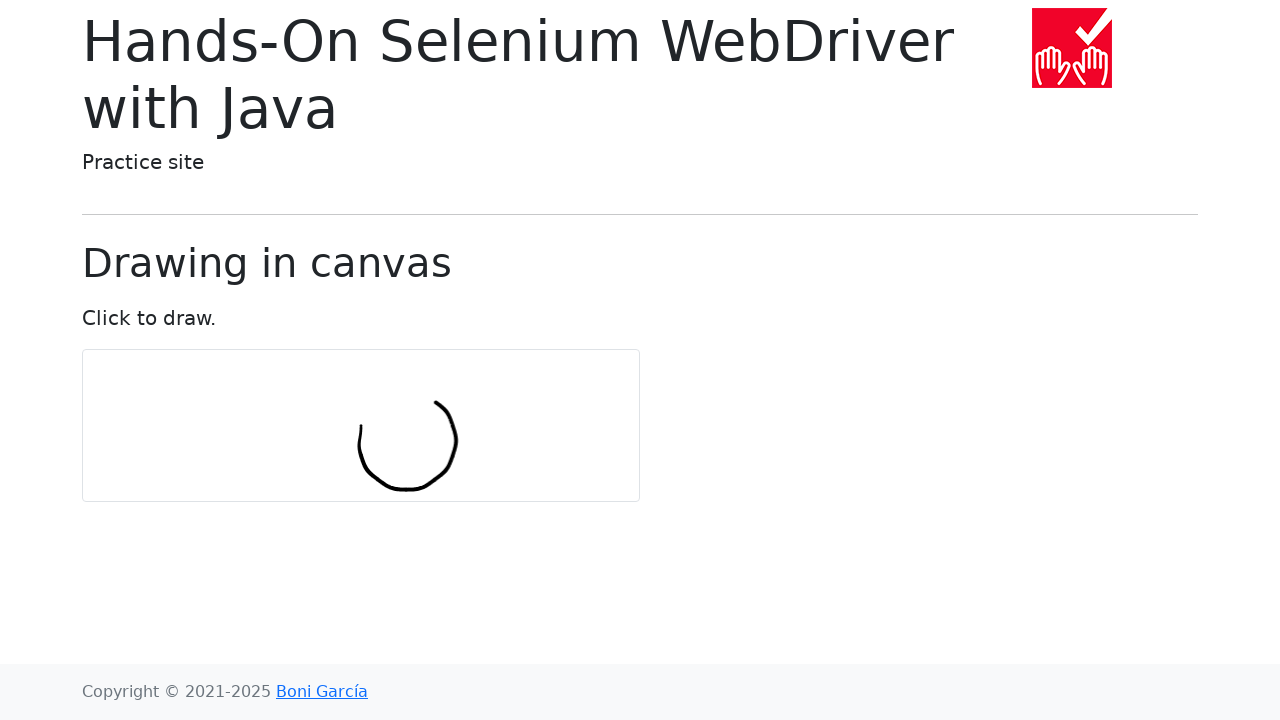

Drew circle pattern point 9 of 11 while holding mouse button at (379, 401)
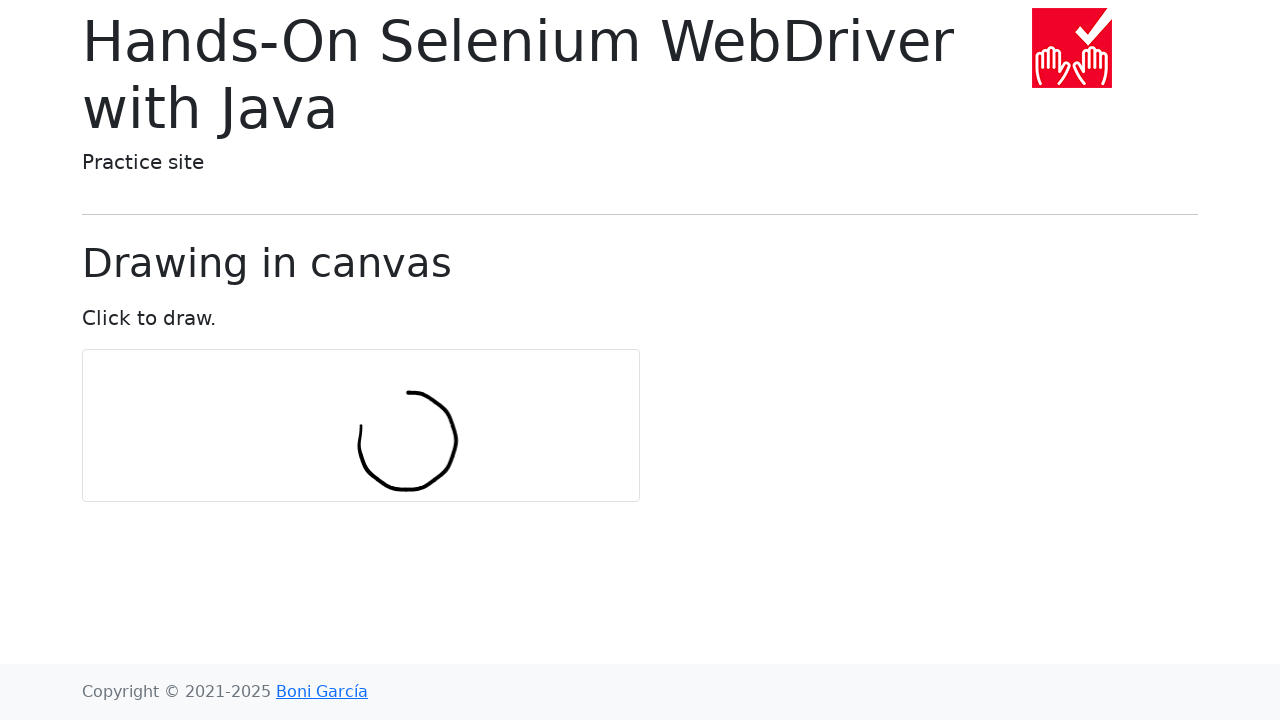

Drew circle pattern point 10 of 11 while holding mouse button at (361, 426)
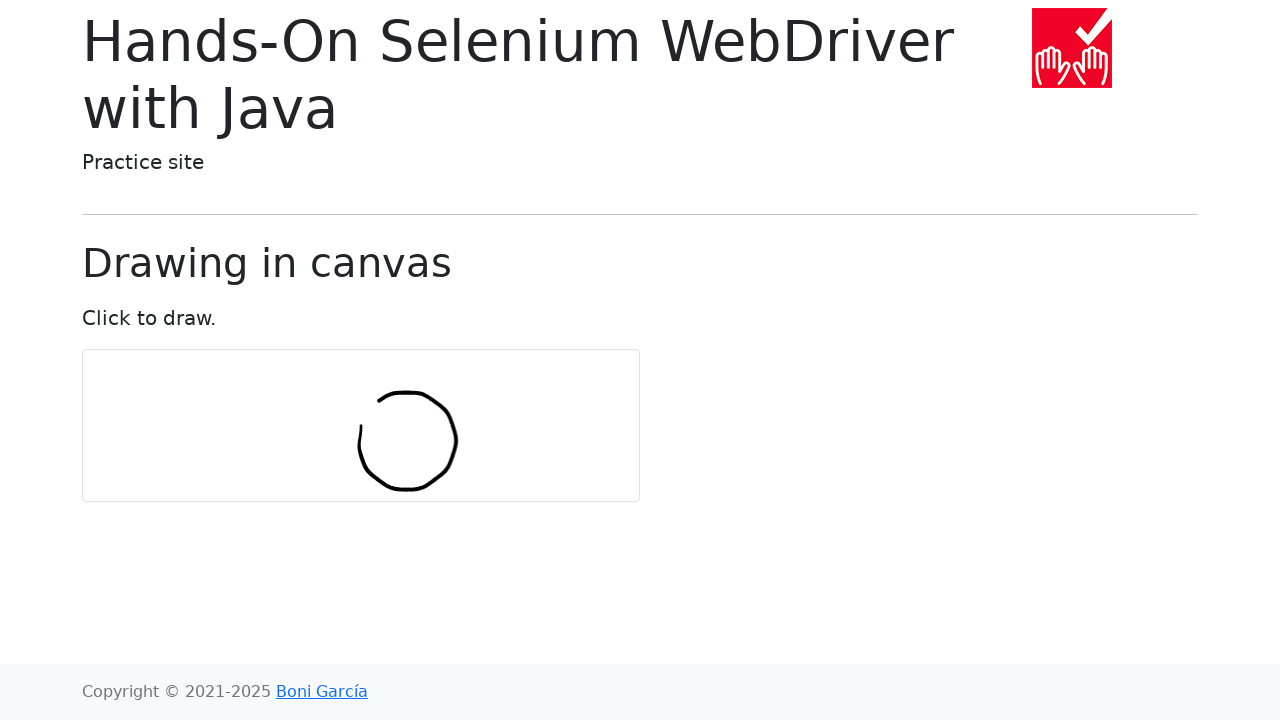

Drew circle pattern point 11 of 11 while holding mouse button at (361, 456)
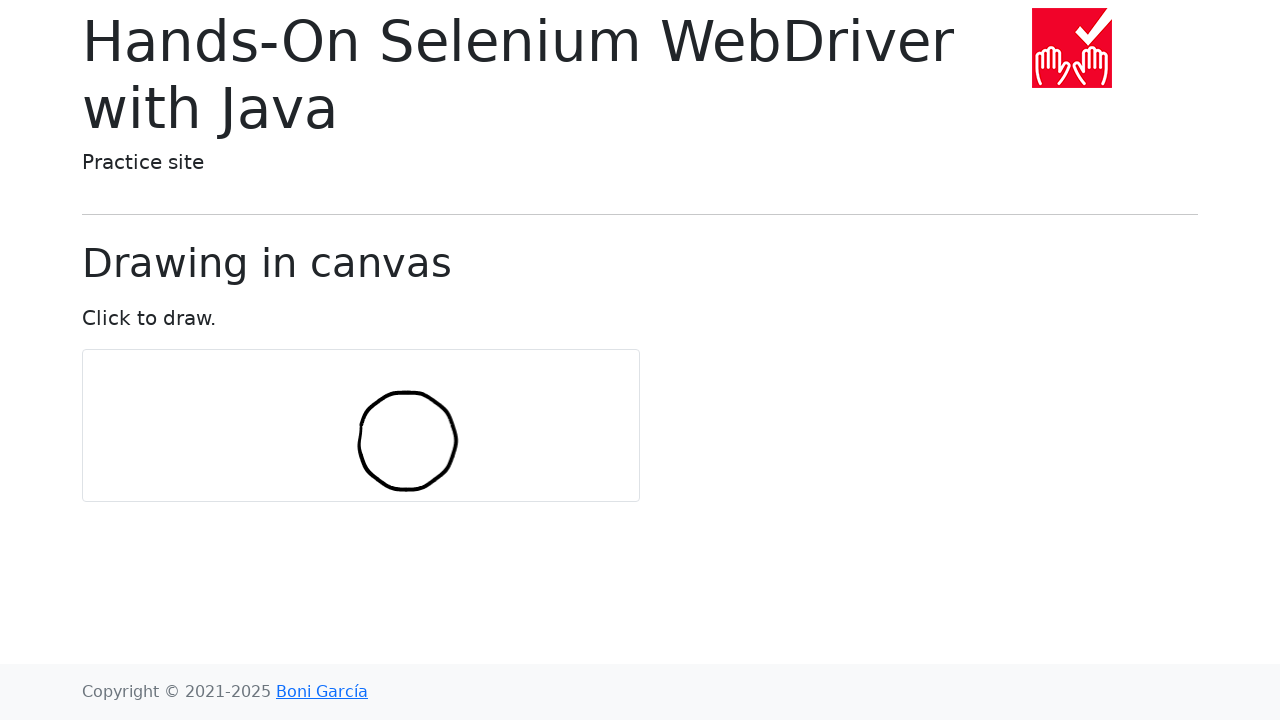

Released mouse button to complete circle drawing at (361, 456)
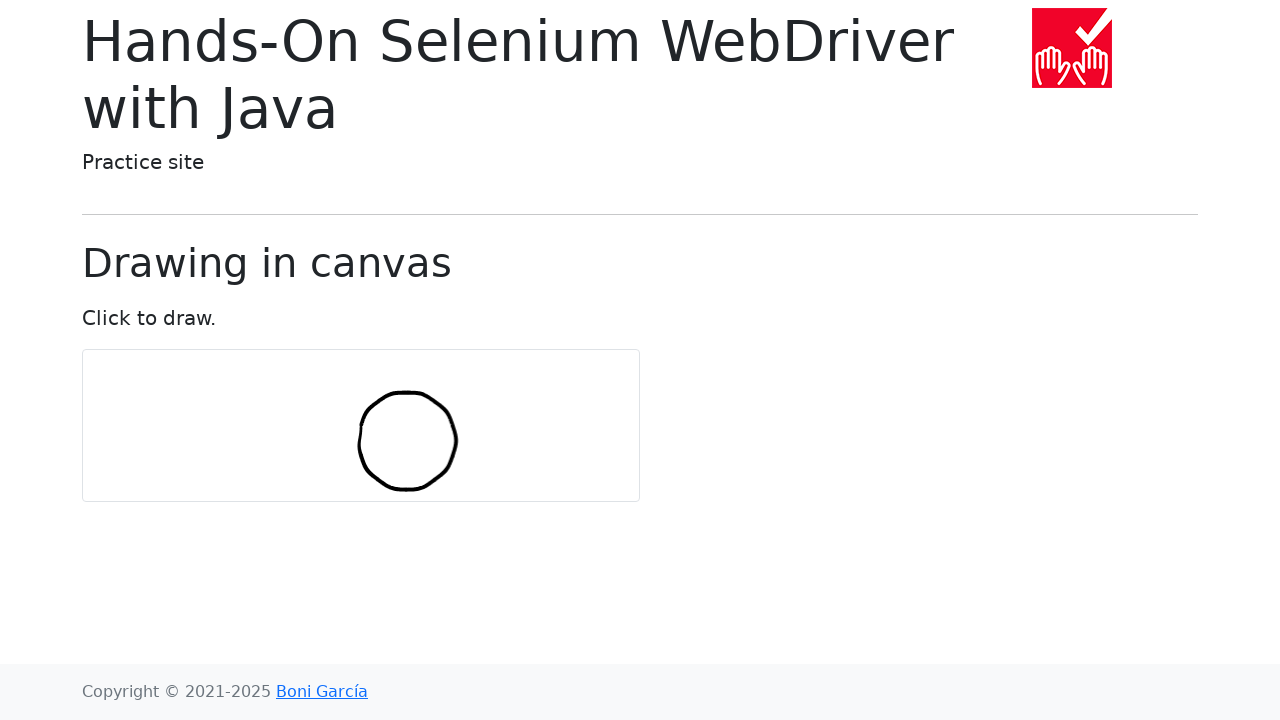

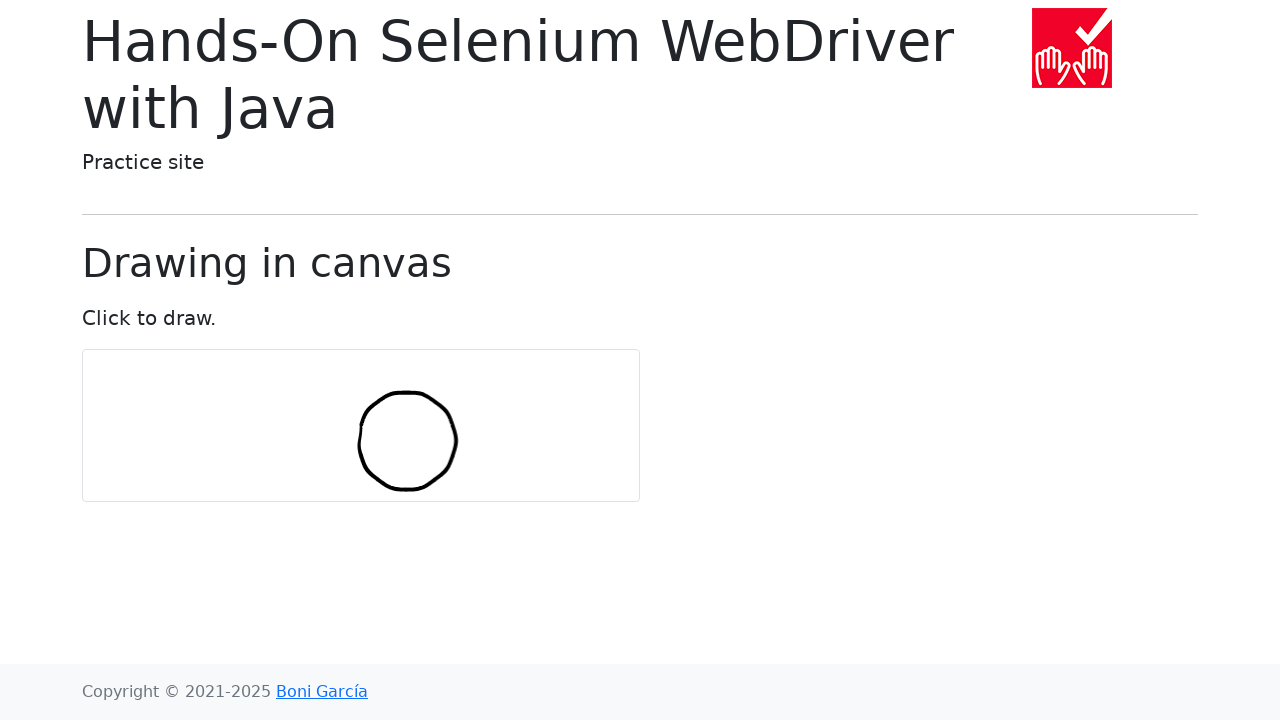